Navigates to a demo registration page and clicks on the WebTable link using JavaScript click functionality

Starting URL: http://demo.automationtesting.in/Register.html

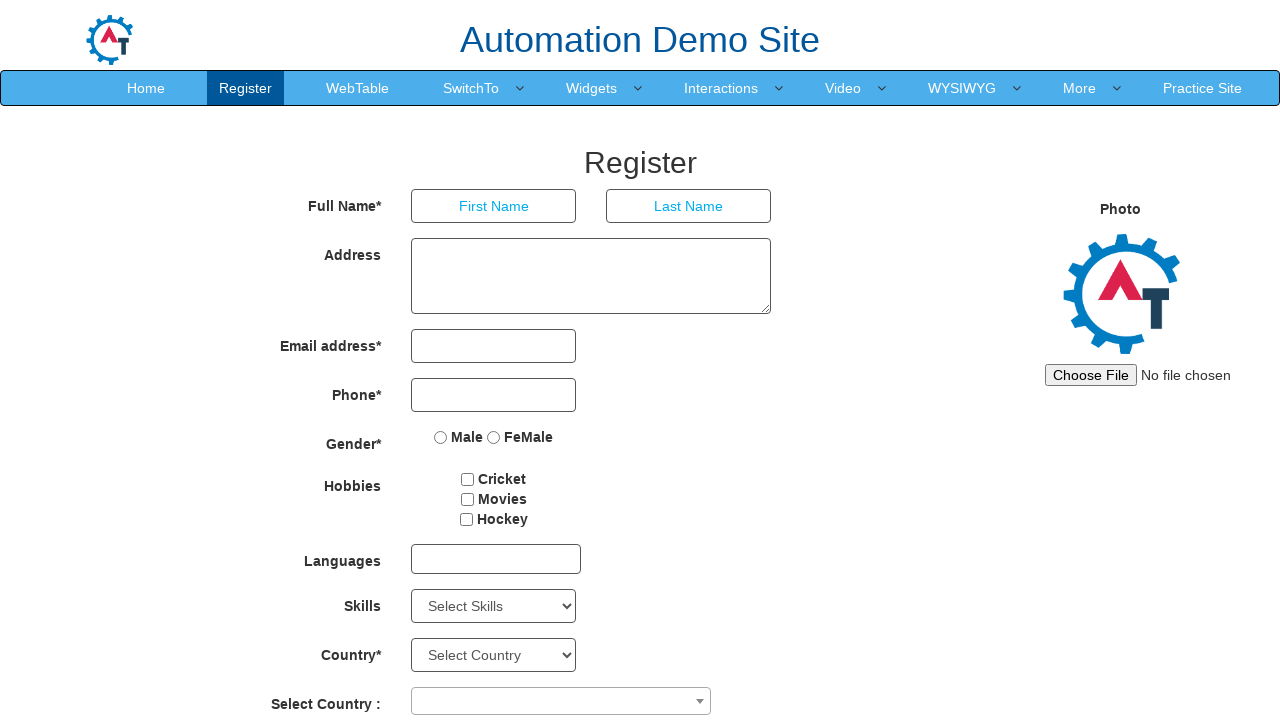

Navigated to demo registration page at http://demo.automationtesting.in/Register.html
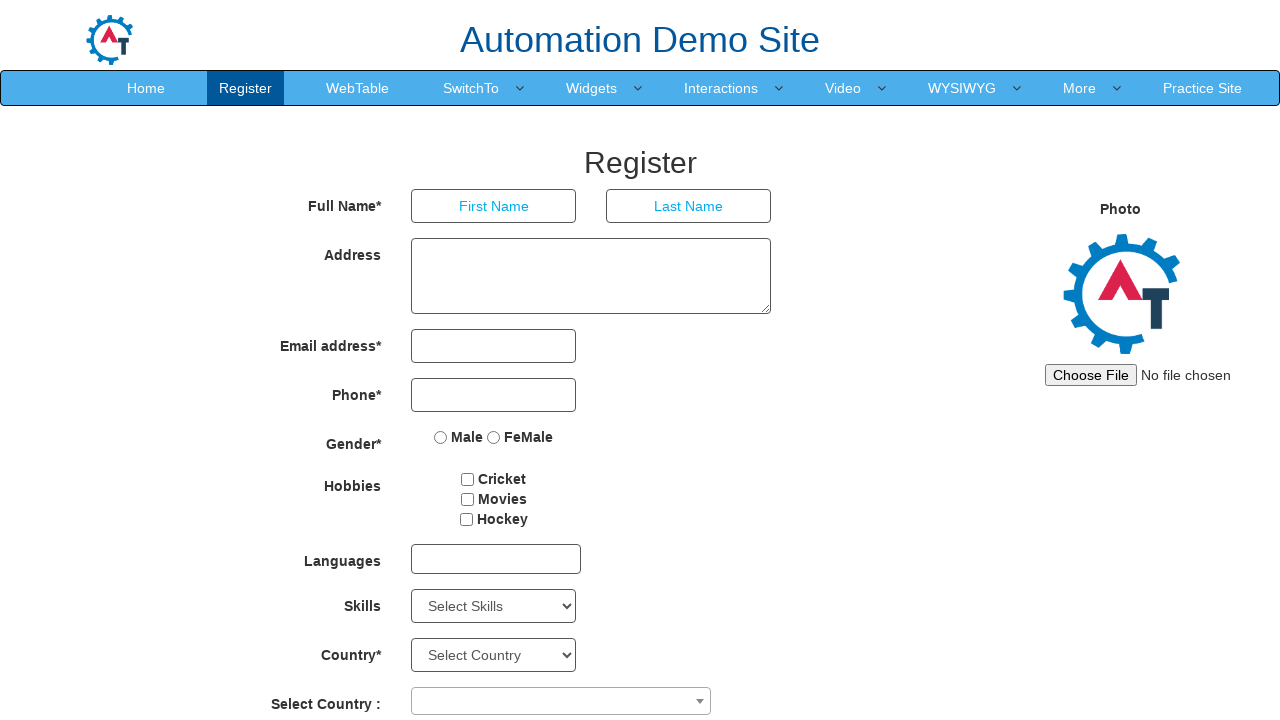

Clicked on WebTable link using JavaScript click functionality at (358, 88) on a:text('WebTable')
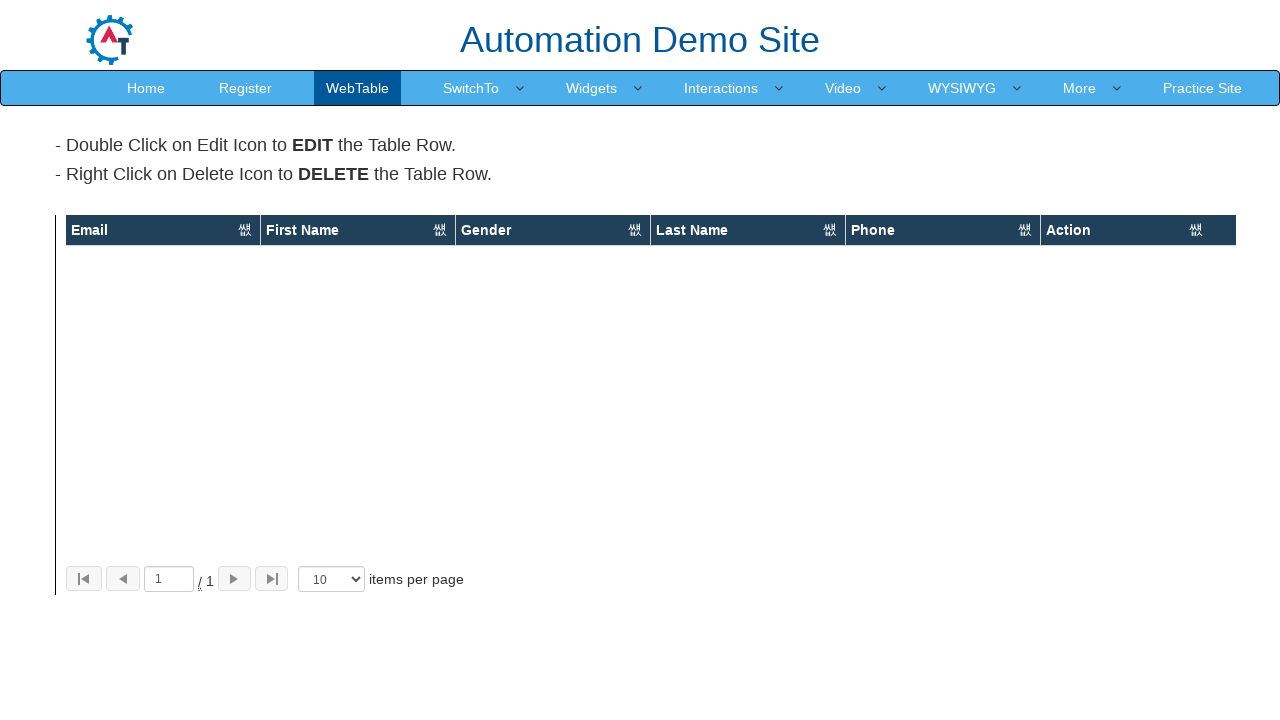

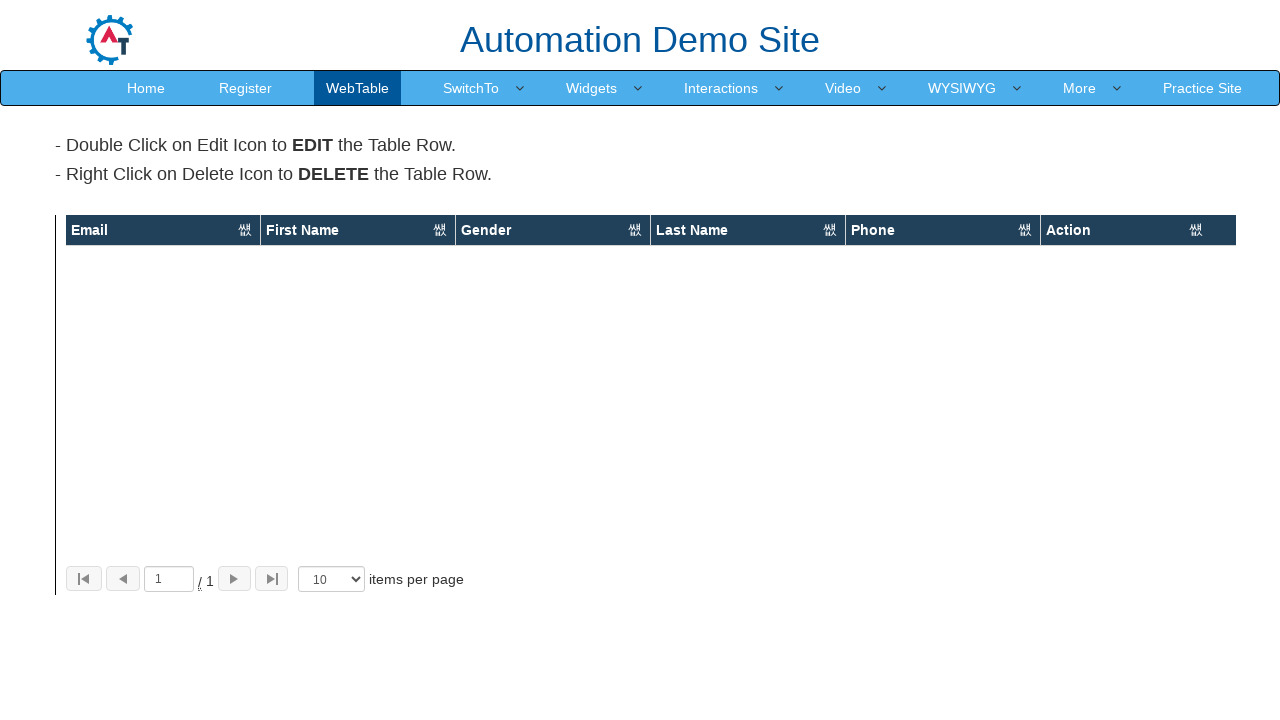